Tests drag and drop functionality by navigating to the drag and drop page and dragging element A to element B's position

Starting URL: http://the-internet.herokuapp.com/

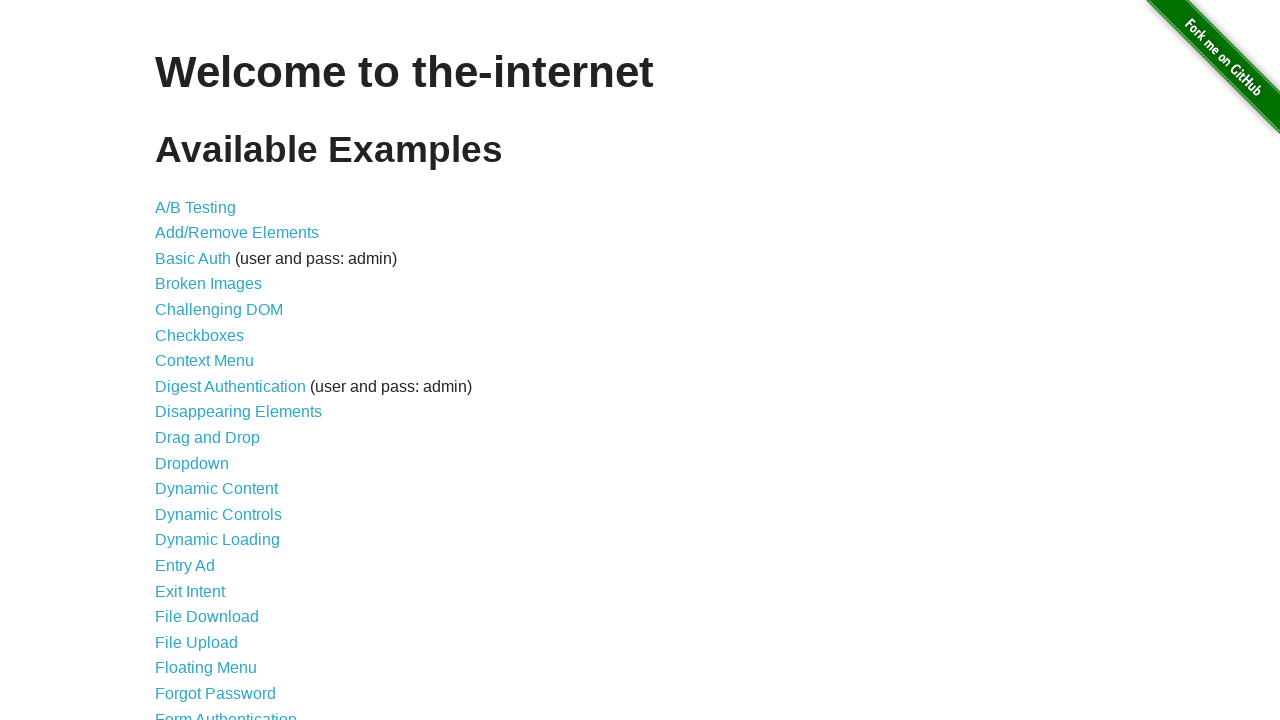

Navigated to the-internet.herokuapp.com homepage
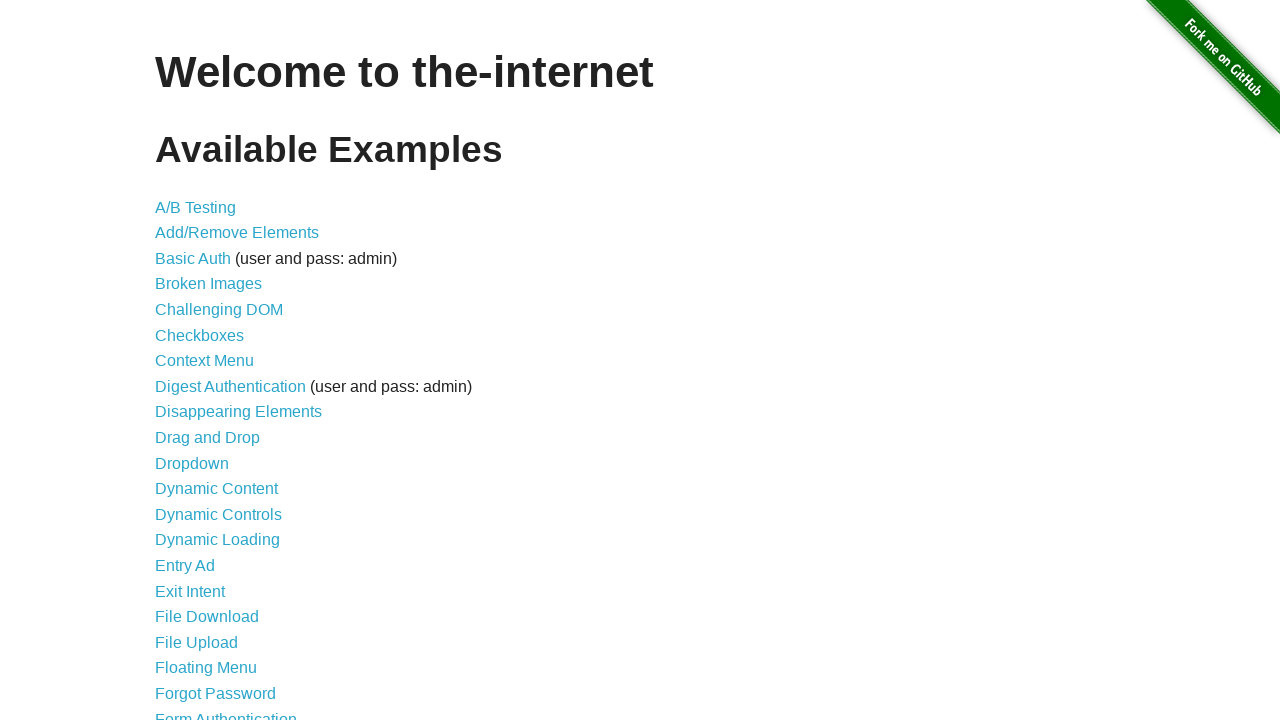

Clicked on the Drag and Drop link at (208, 438) on a[href='/drag_and_drop']
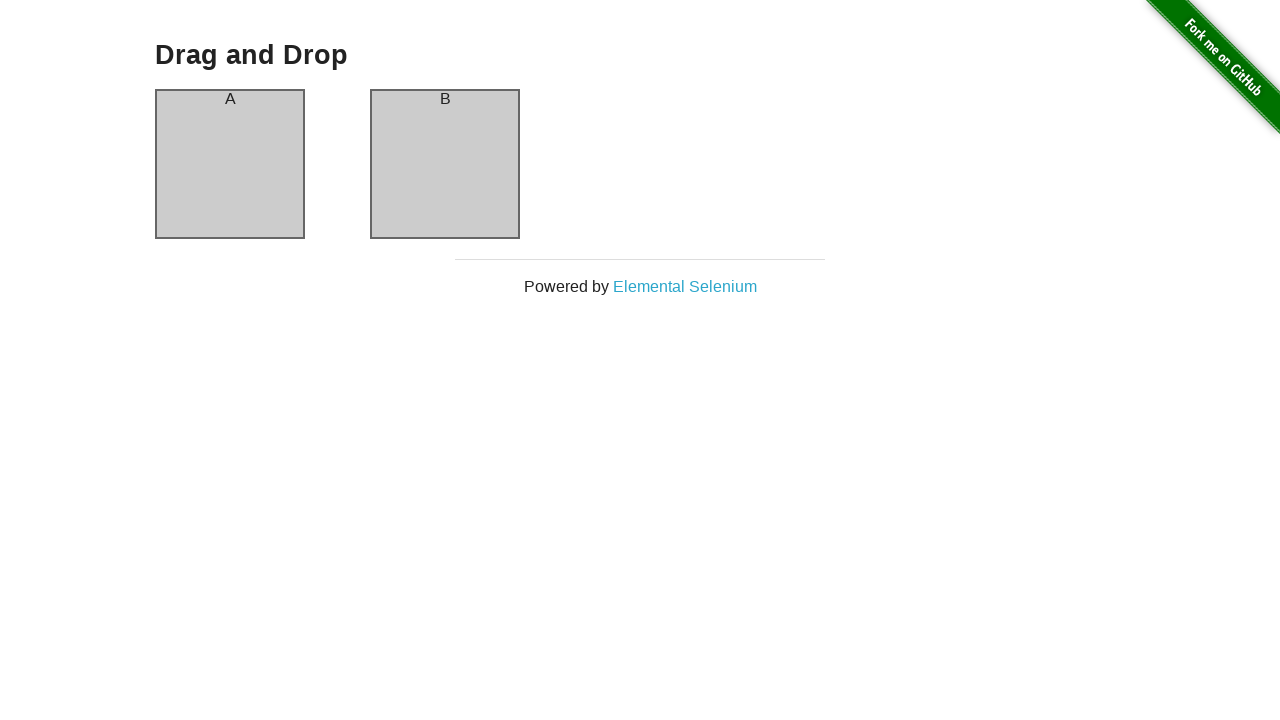

Drag and drop page loaded, column A is visible
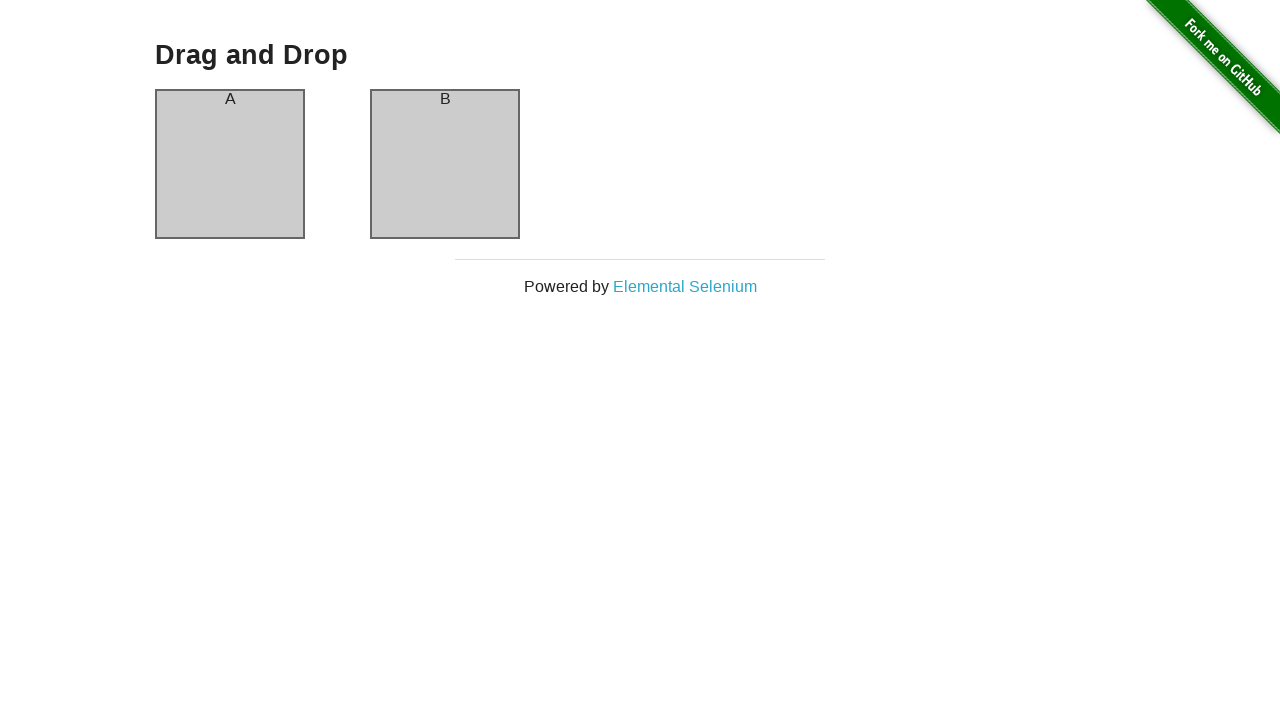

Located source element (column A)
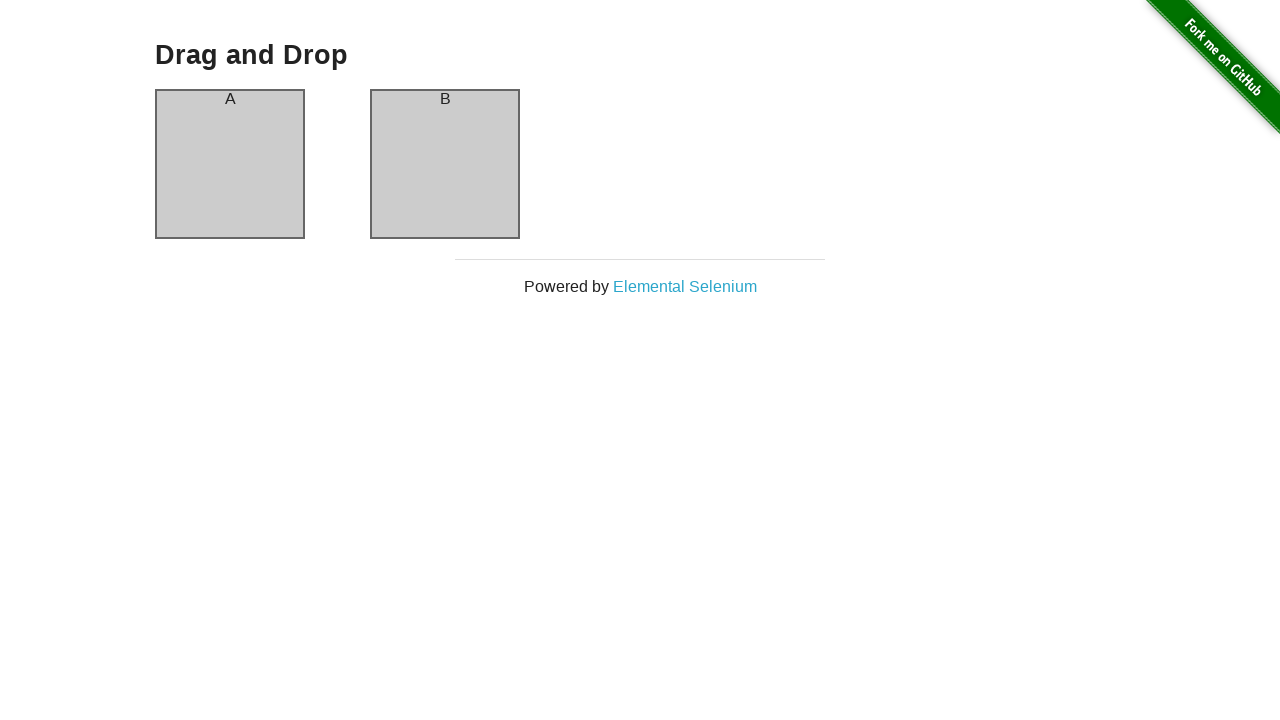

Located destination element (column B)
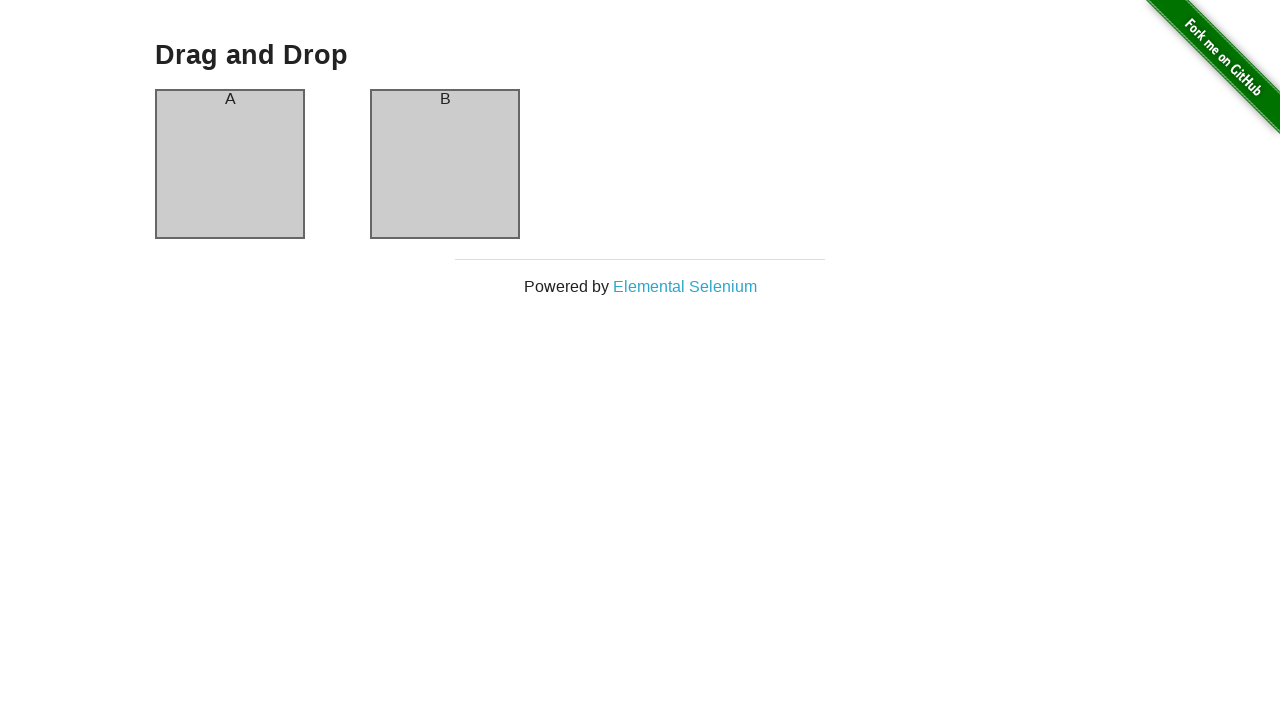

Dragged column A to column B position at (445, 164)
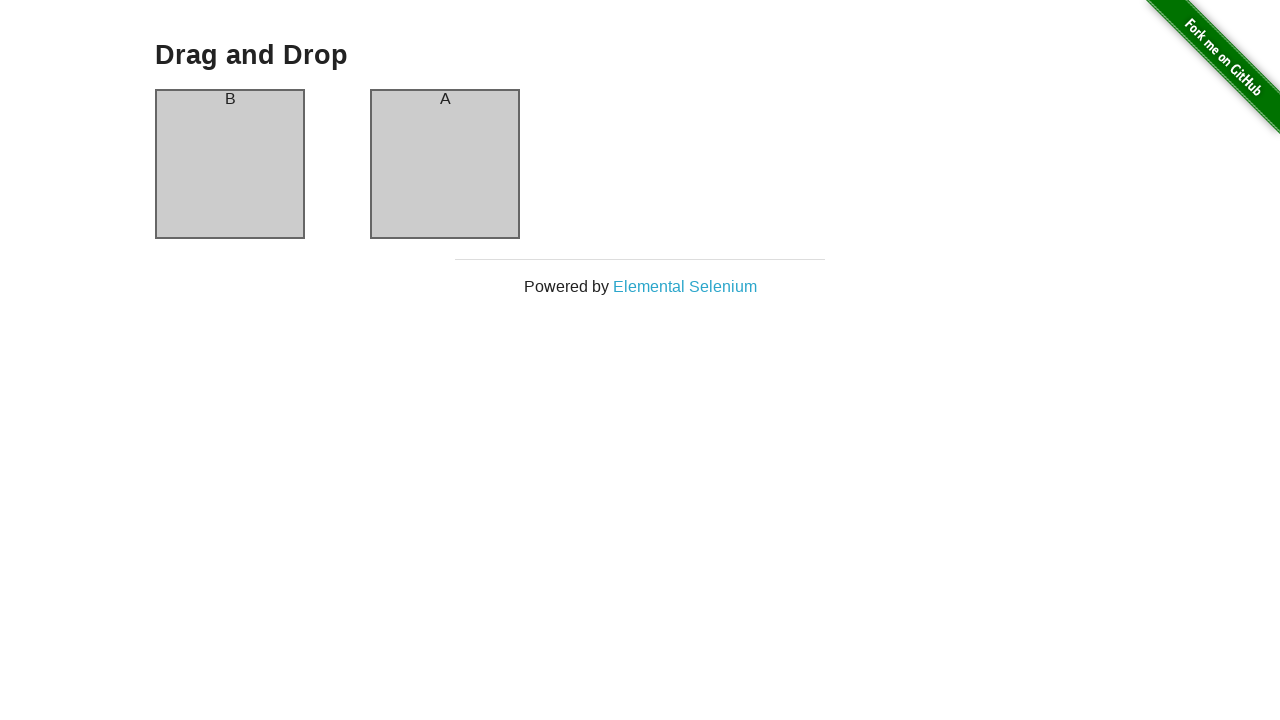

Waited 1 second for drag and drop action to complete
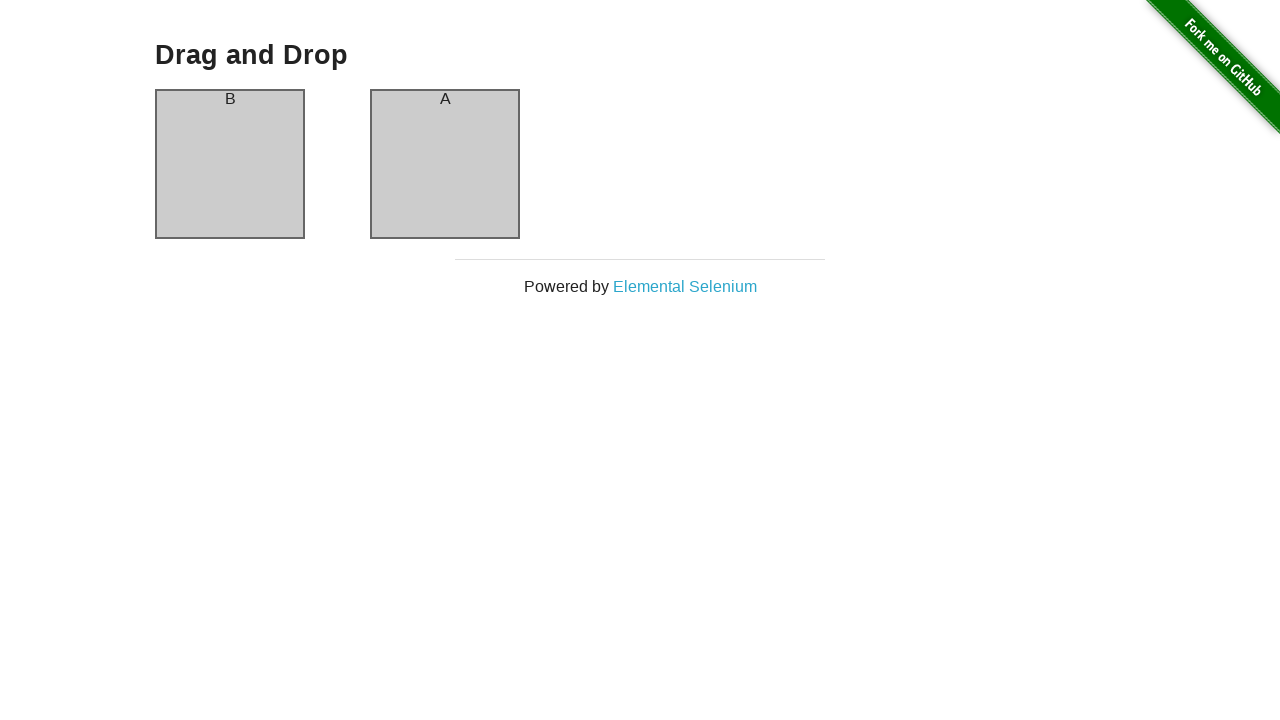

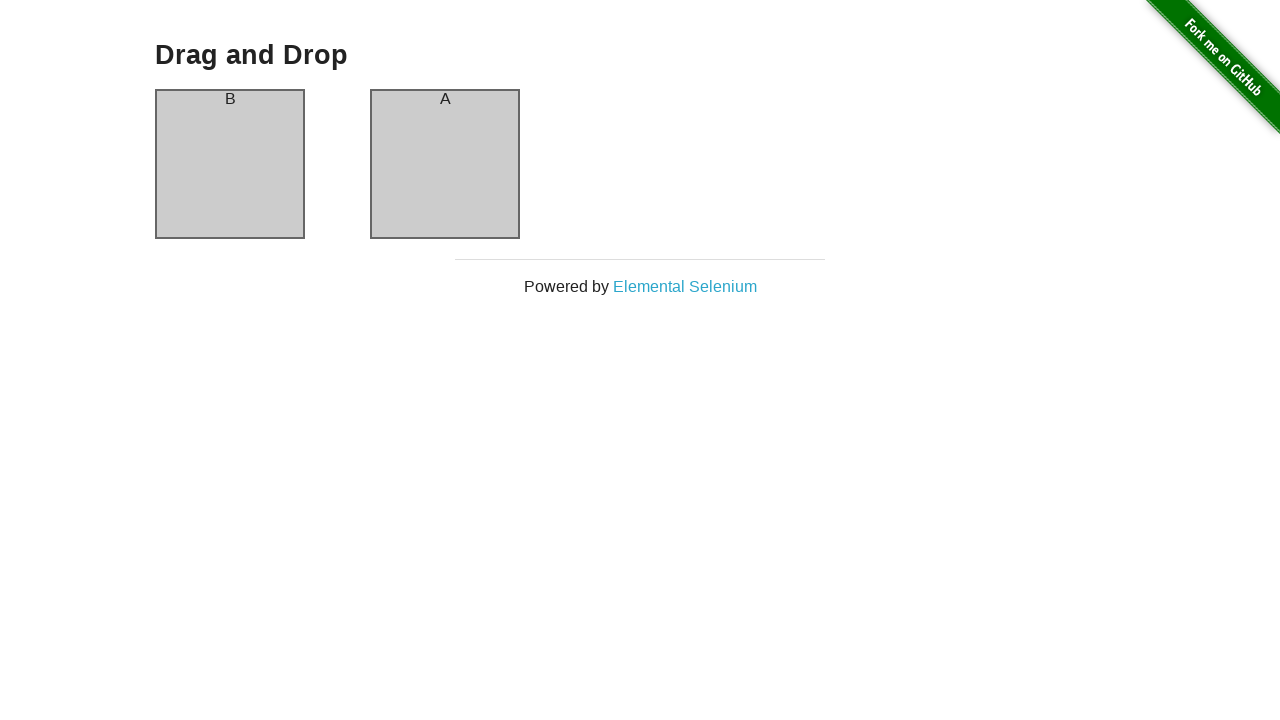